Tests clicking four easy buttons in sequence and verifying the completion message

Starting URL: https://eviltester.github.io/synchole/buttons.html

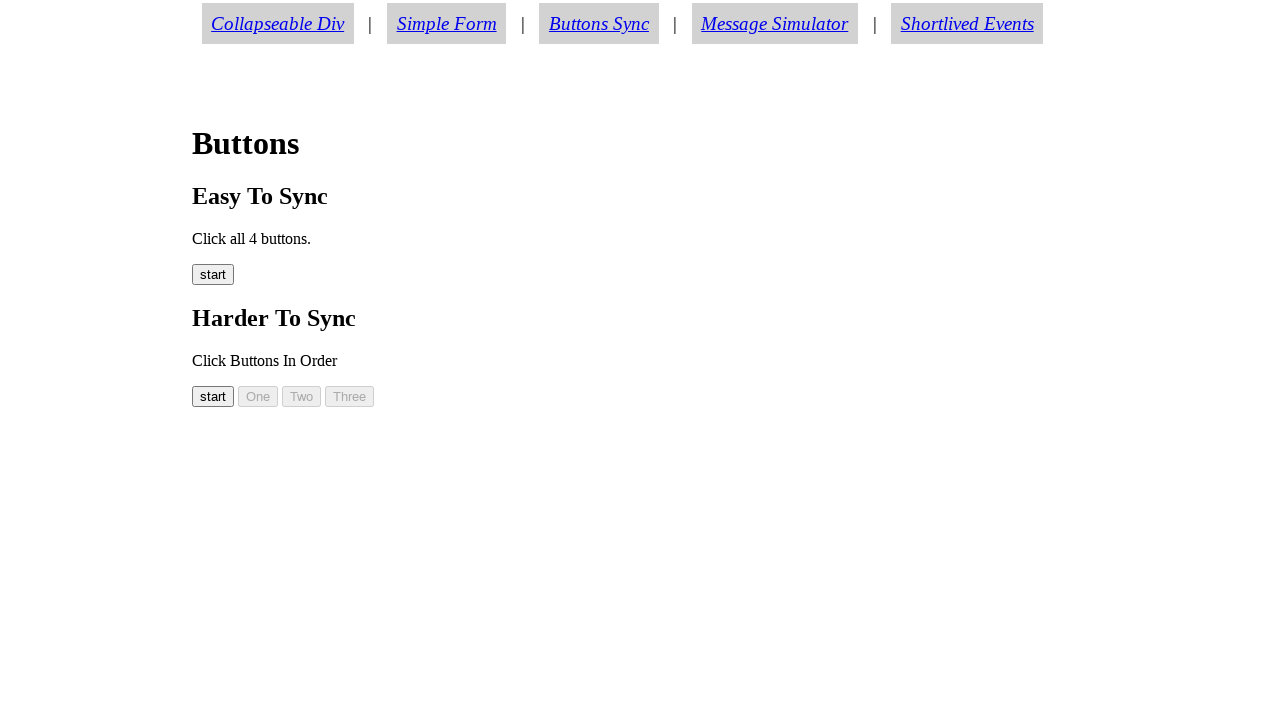

Clicked easy button 00 at (213, 275) on #easy00
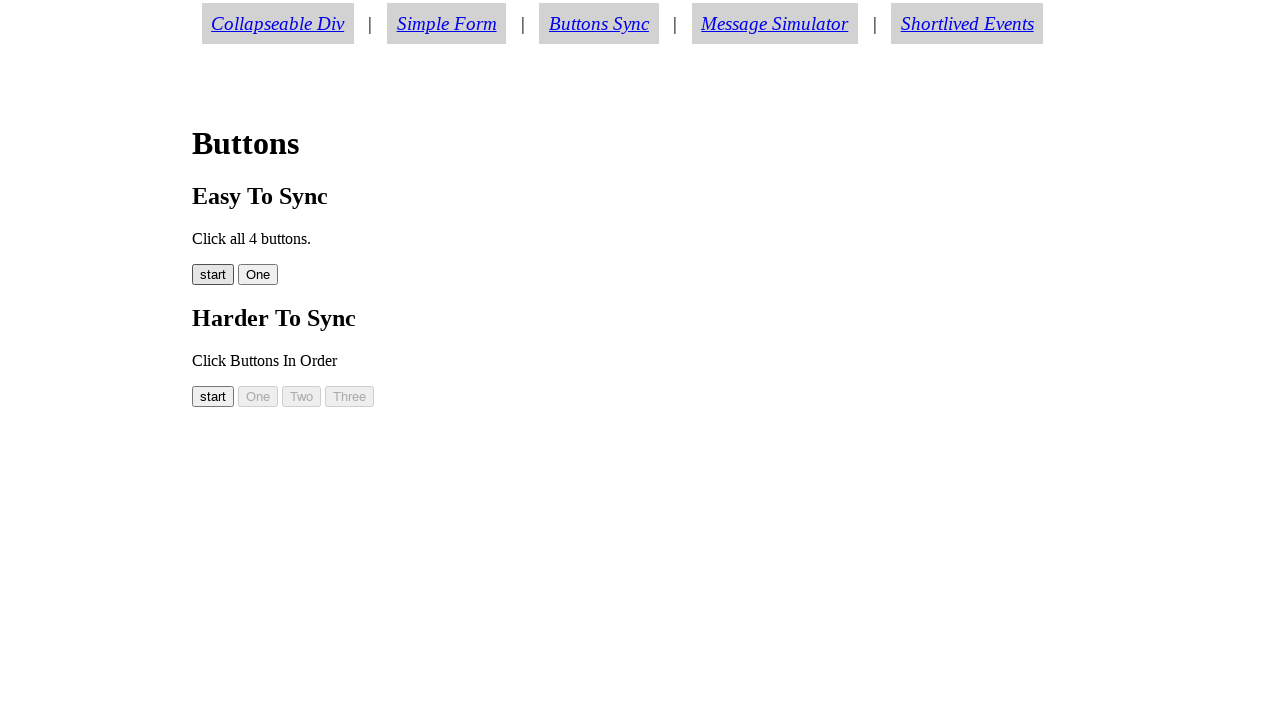

Clicked easy button 01 at (258, 275) on #easy01
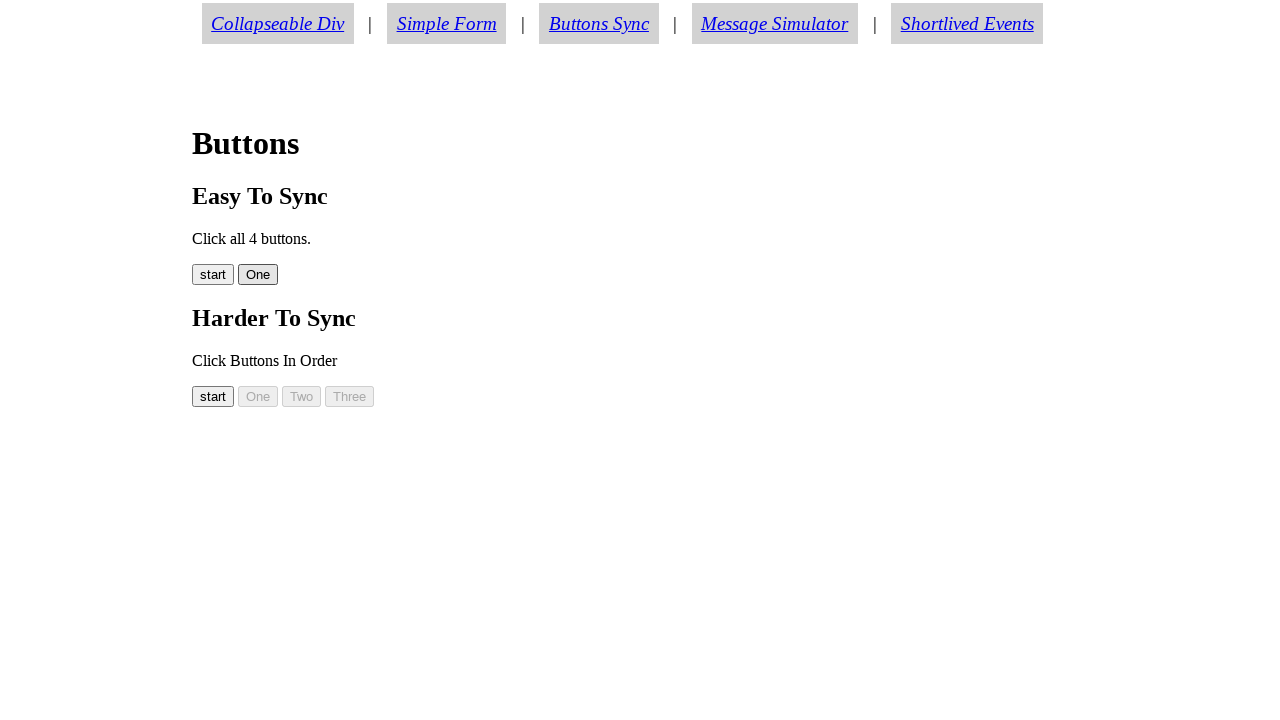

Clicked easy button 02 at (298, 275) on #easy02
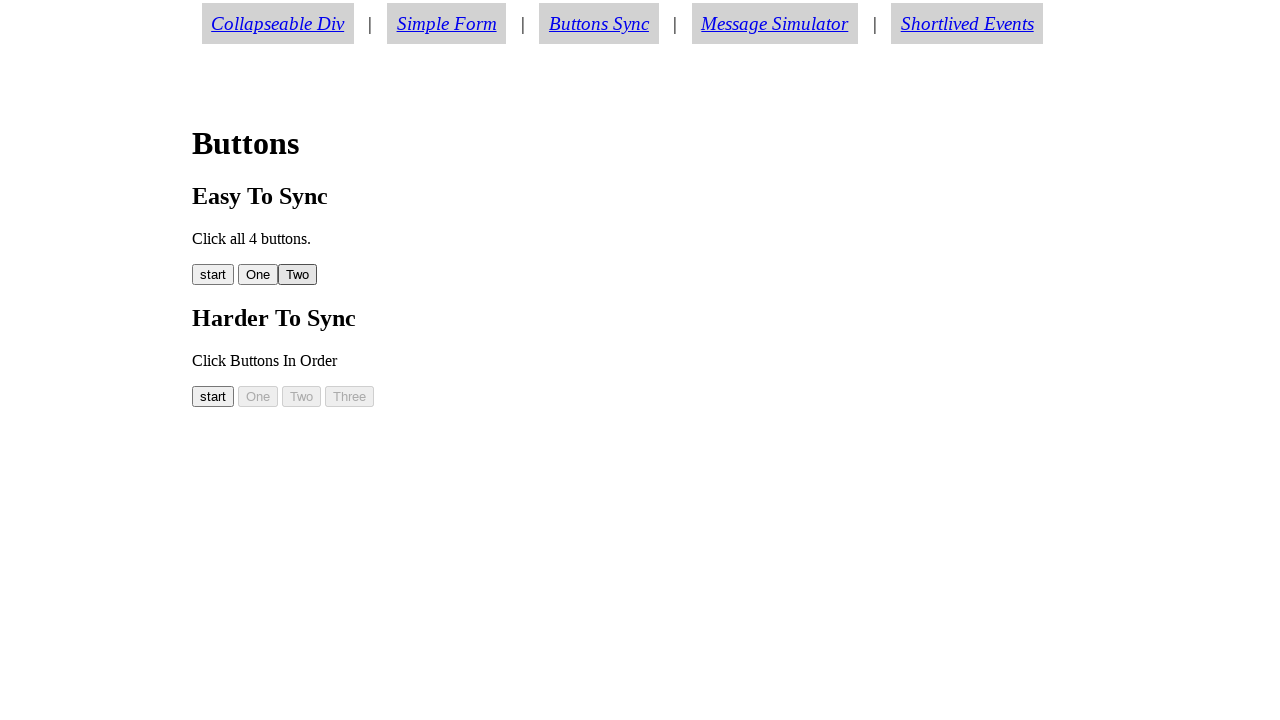

Clicked easy button 03 at (342, 275) on #easy03
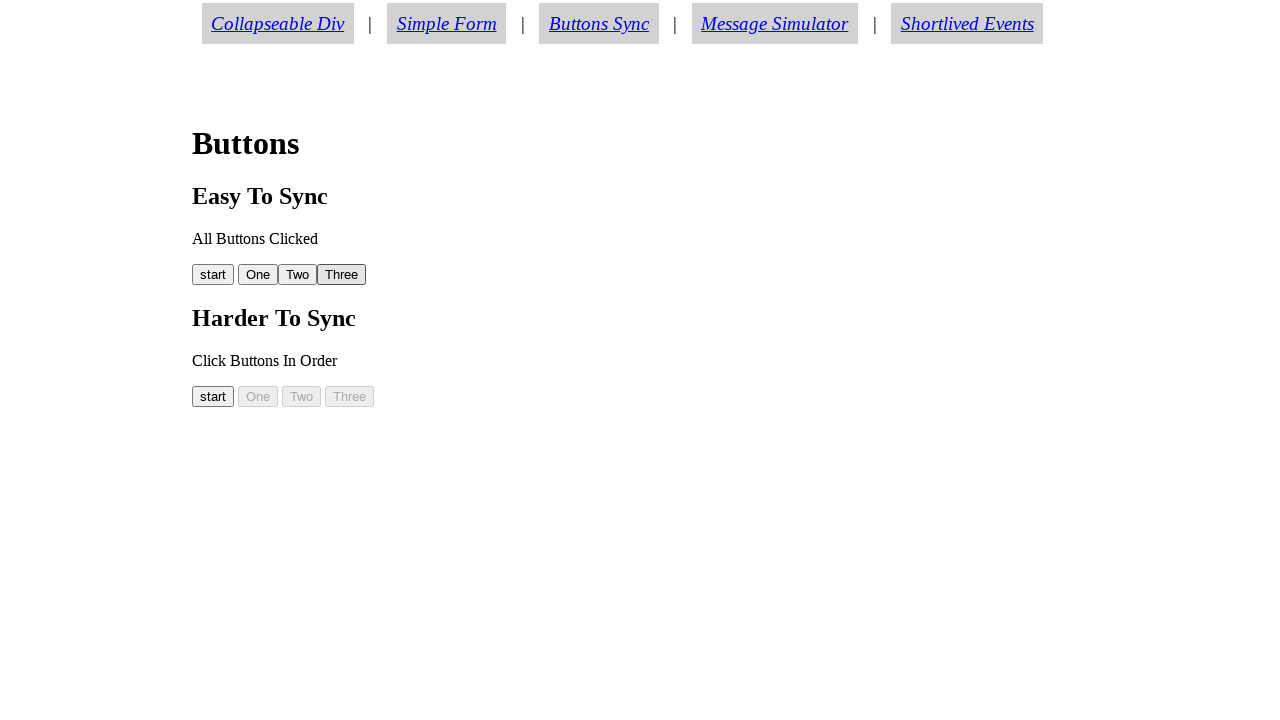

Verified completion message 'All Buttons Clicked' appeared
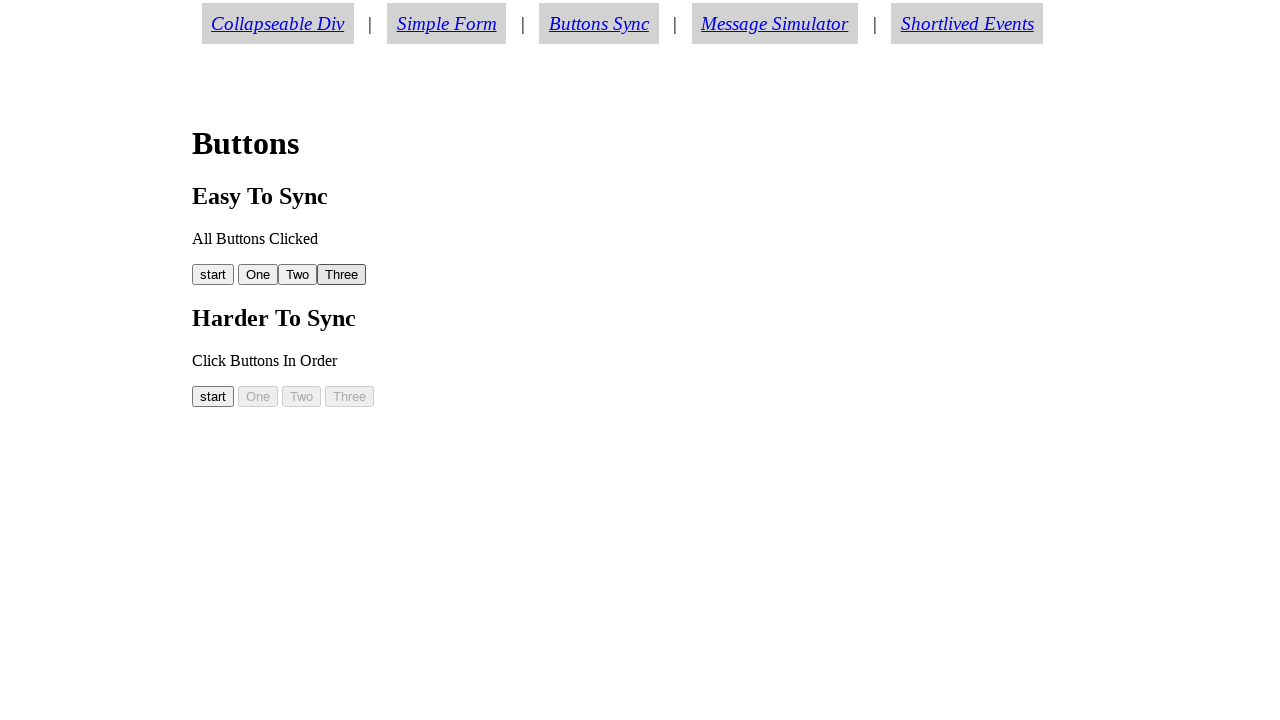

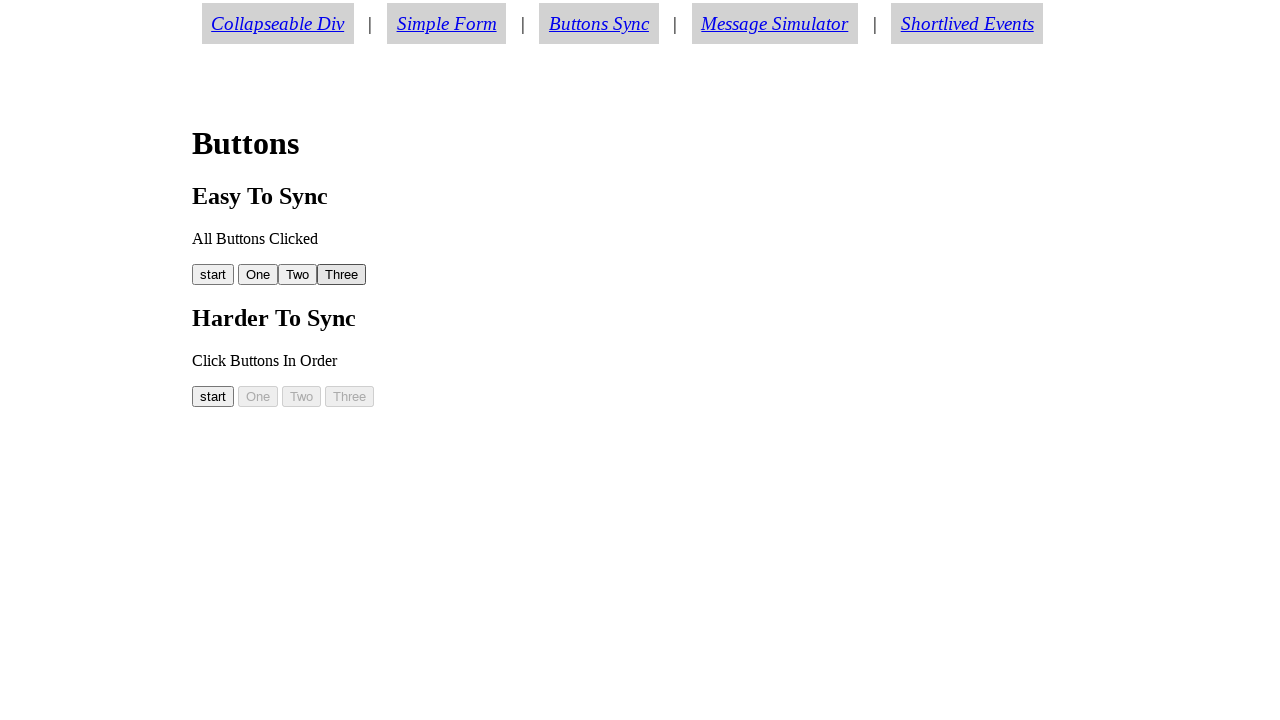